Tests the BDDK monthly bulletin page by clicking on the table/item dropdown and verifying that list items are displayed

Starting URL: https://www.bddk.org.tr/BultenAylik/tr/Home/Gelismis

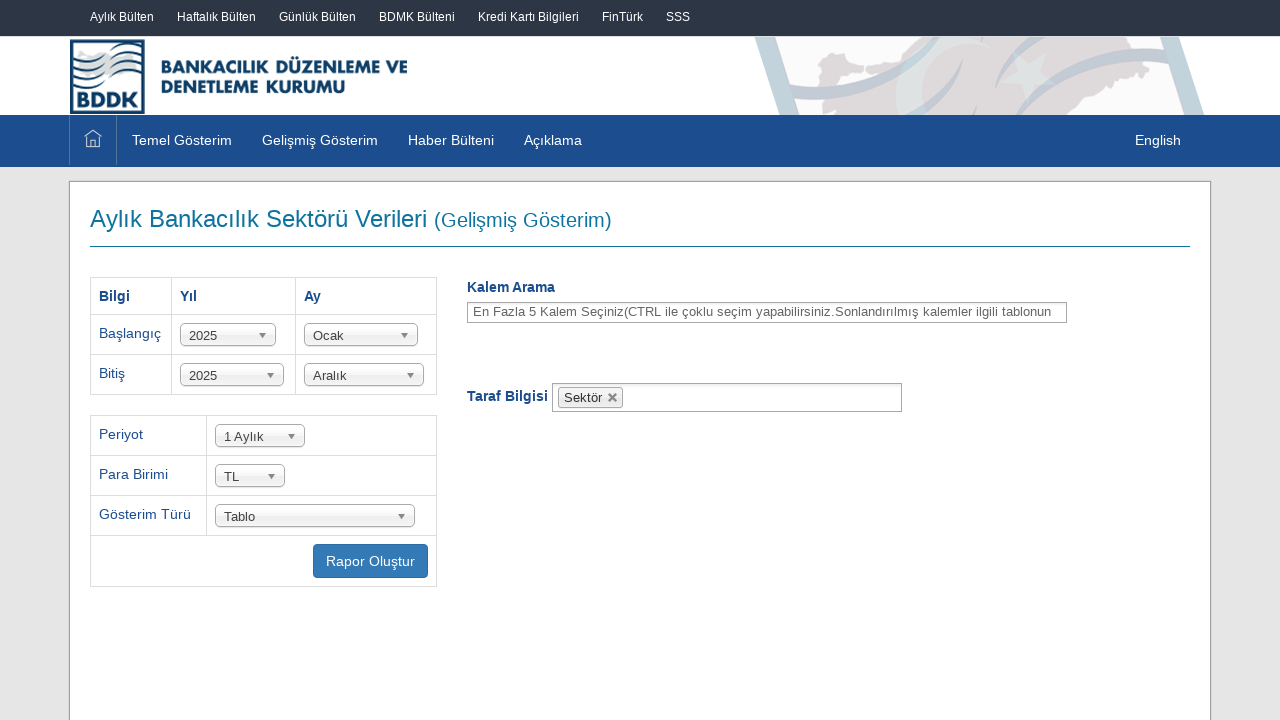

Clicked on the table/item dropdown to open it at (767, 313) on #ddlTabloKalem_chosen
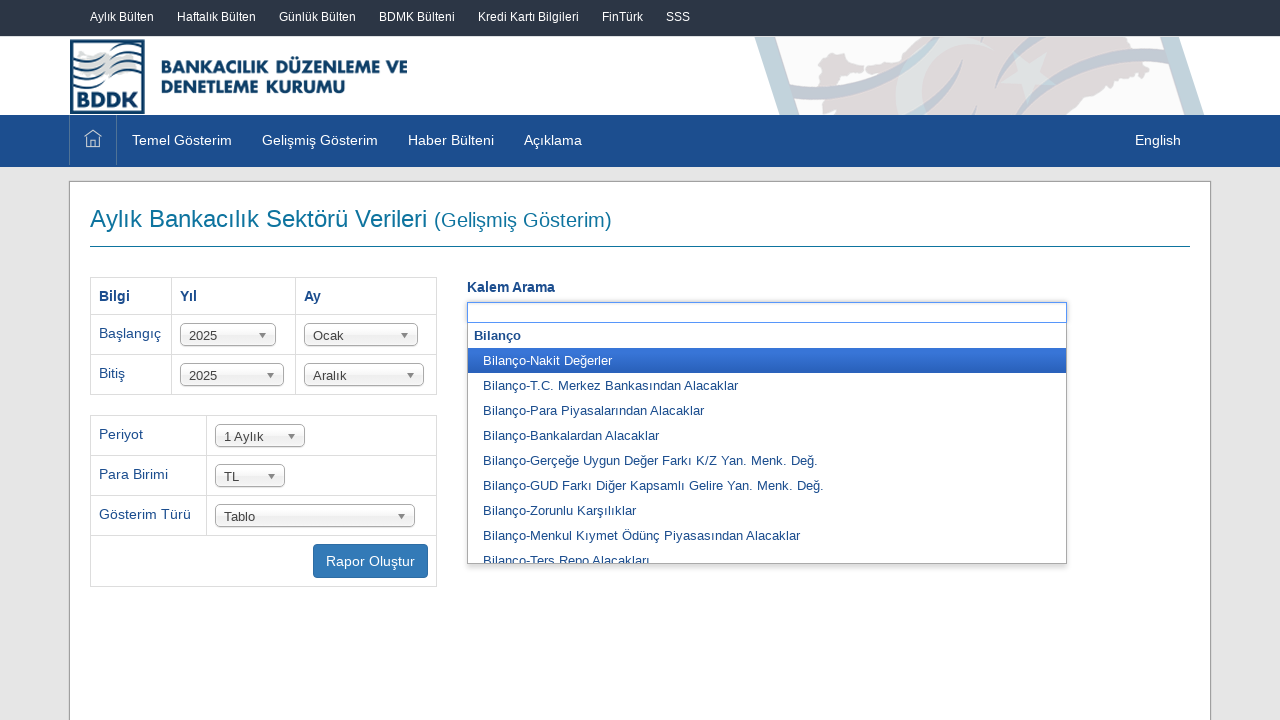

Dropdown list items loaded and verified as visible
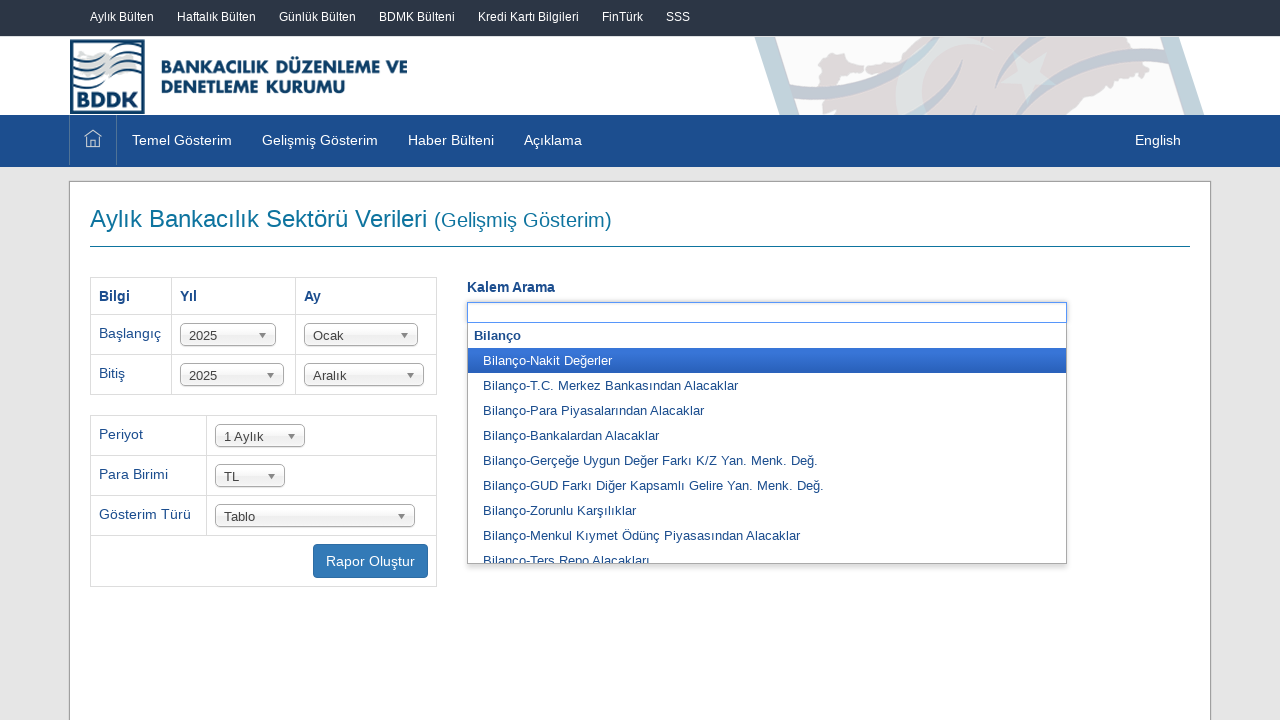

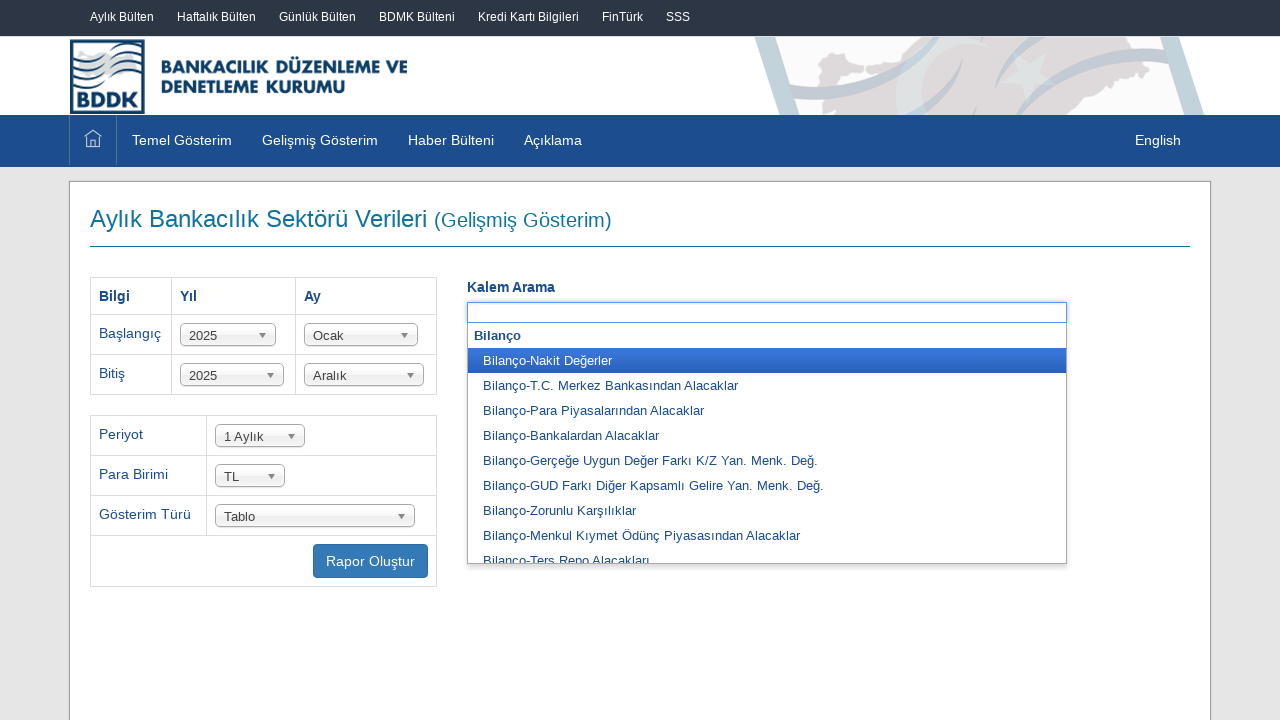